Tests nested iframe handling by navigating to multiple frames tab, switching to outer and inner frames, and entering text in the inner frame's text field

Starting URL: http://demo.automationtesting.in/Frames.html

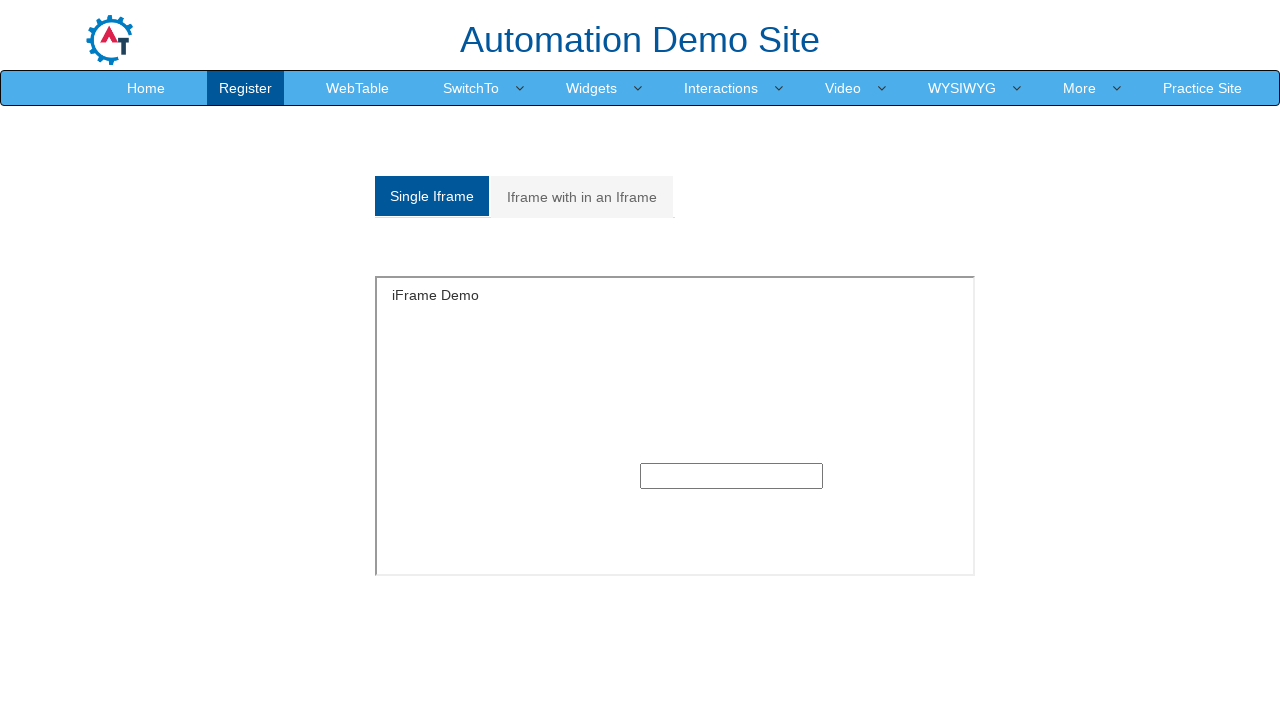

Clicked on the Multiple frames tab at (582, 197) on xpath=//a[@href='#Multiple']
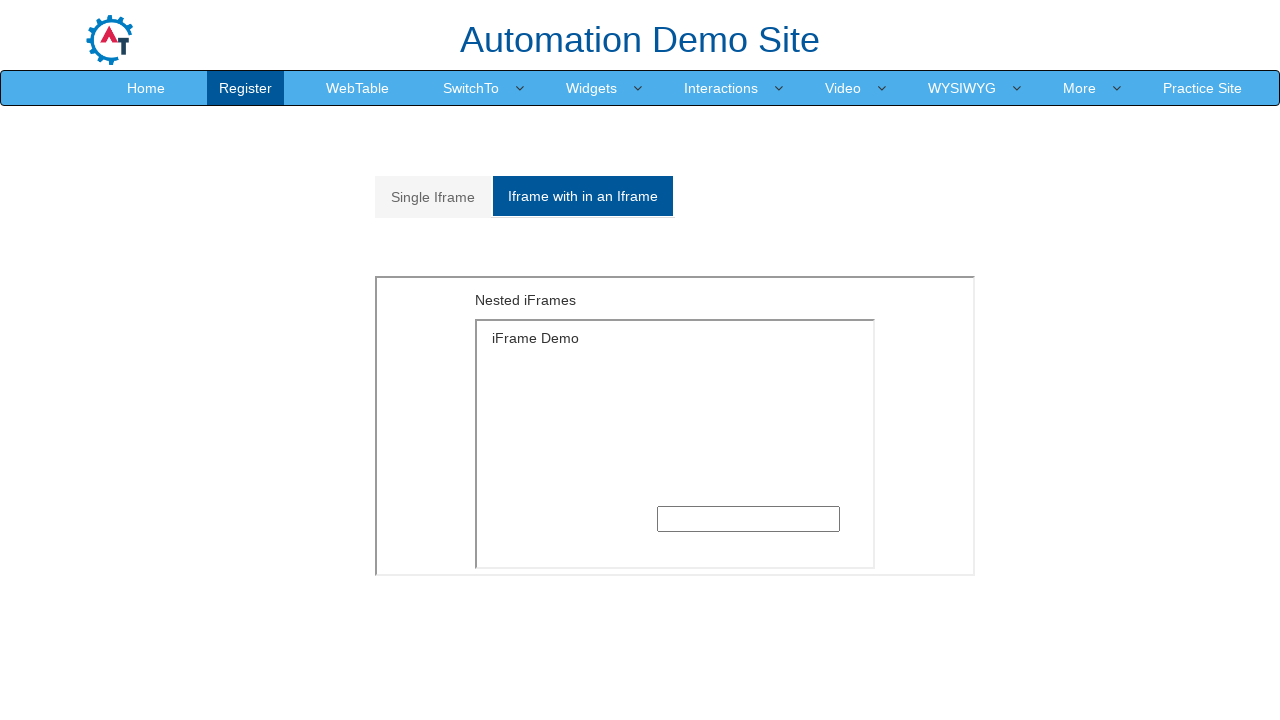

Located outer frame with MultipleFrames.html source
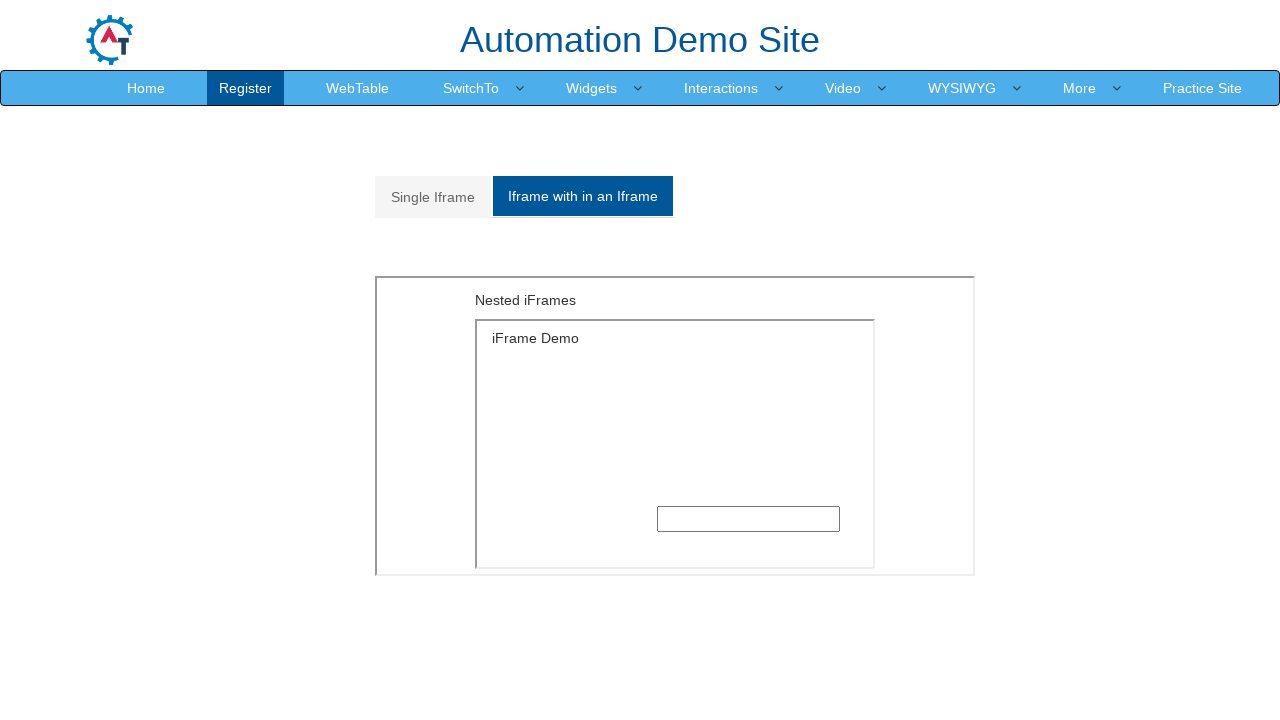

Located inner frame within outer frame
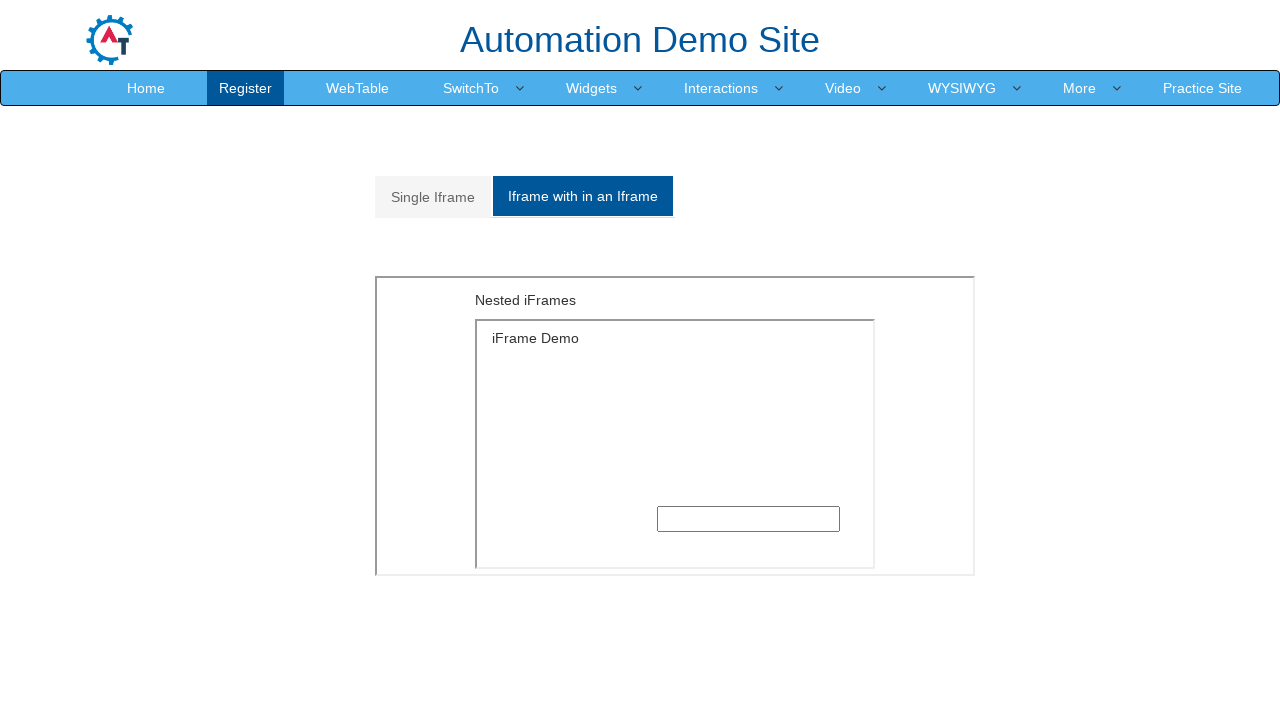

Entered text 'text entered in inner frame textbox' in the inner frame's textbox on xpath=//iframe[@src='MultipleFrames.html'] >> internal:control=enter-frame >> xp
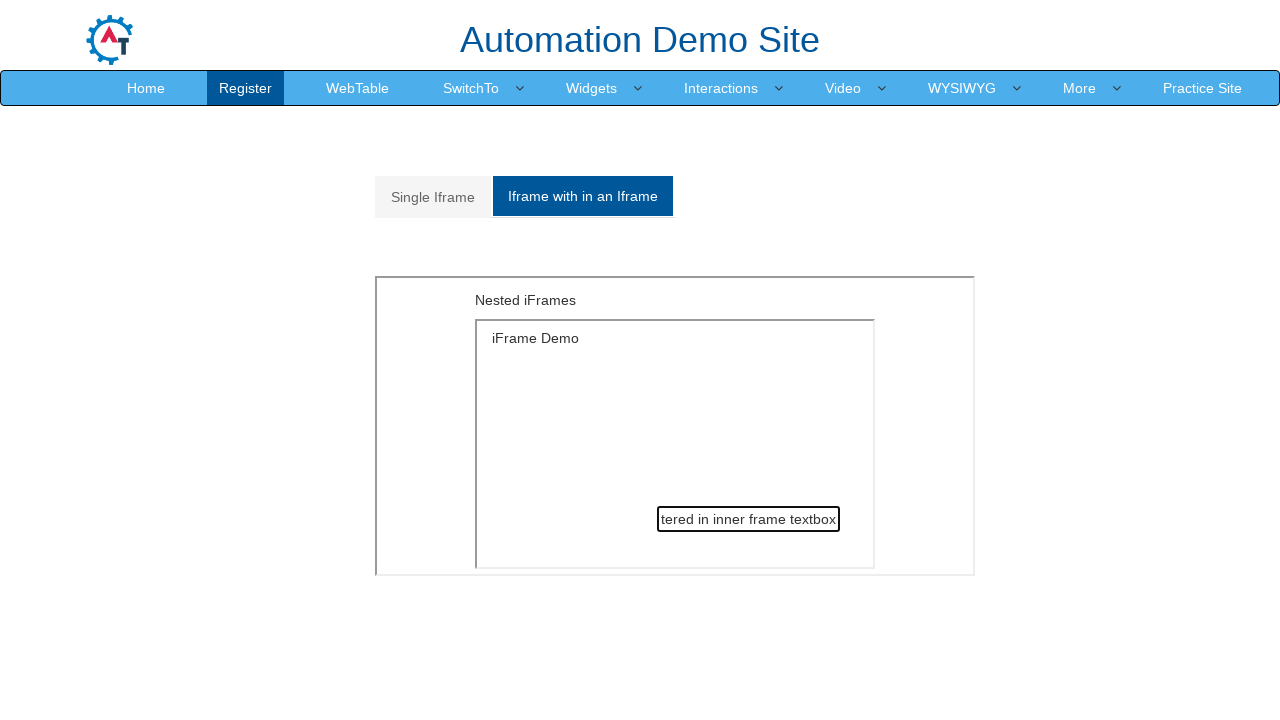

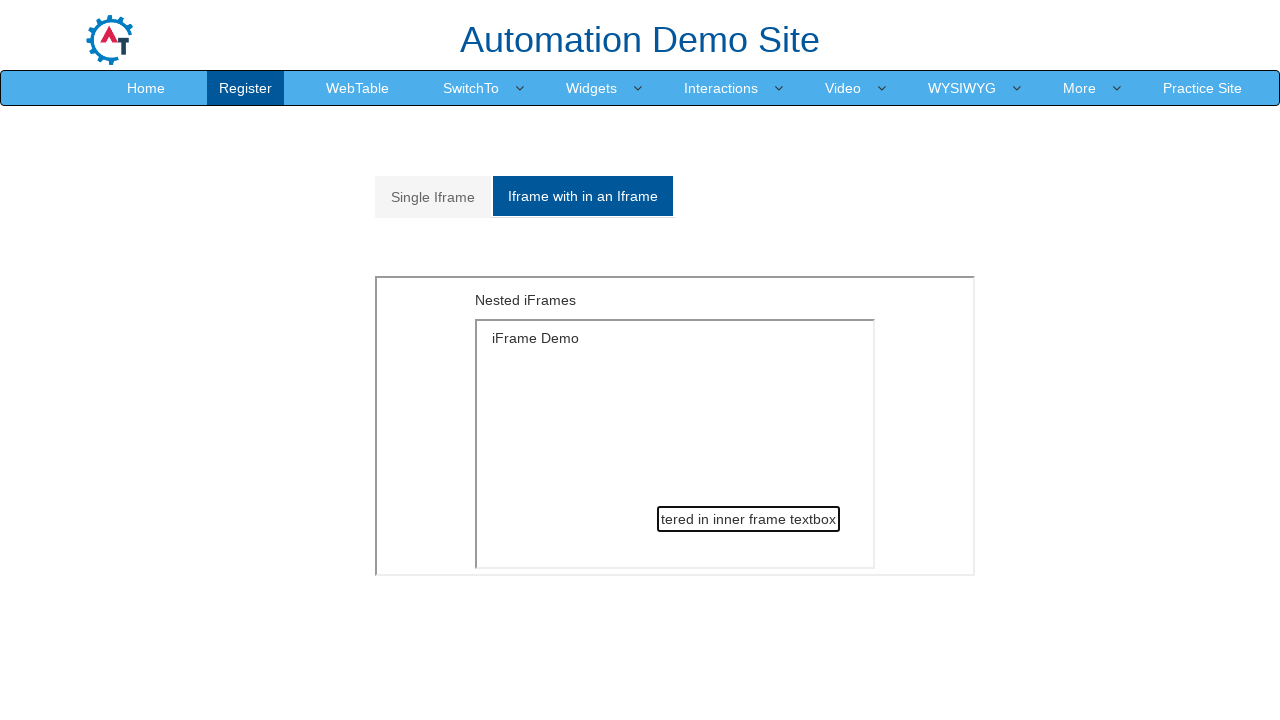